Navigates to the OrangeHRM demo page and verifies the page loads by waiting for the login form to appear

Starting URL: https://opensource-demo.orangehrmlive.com/

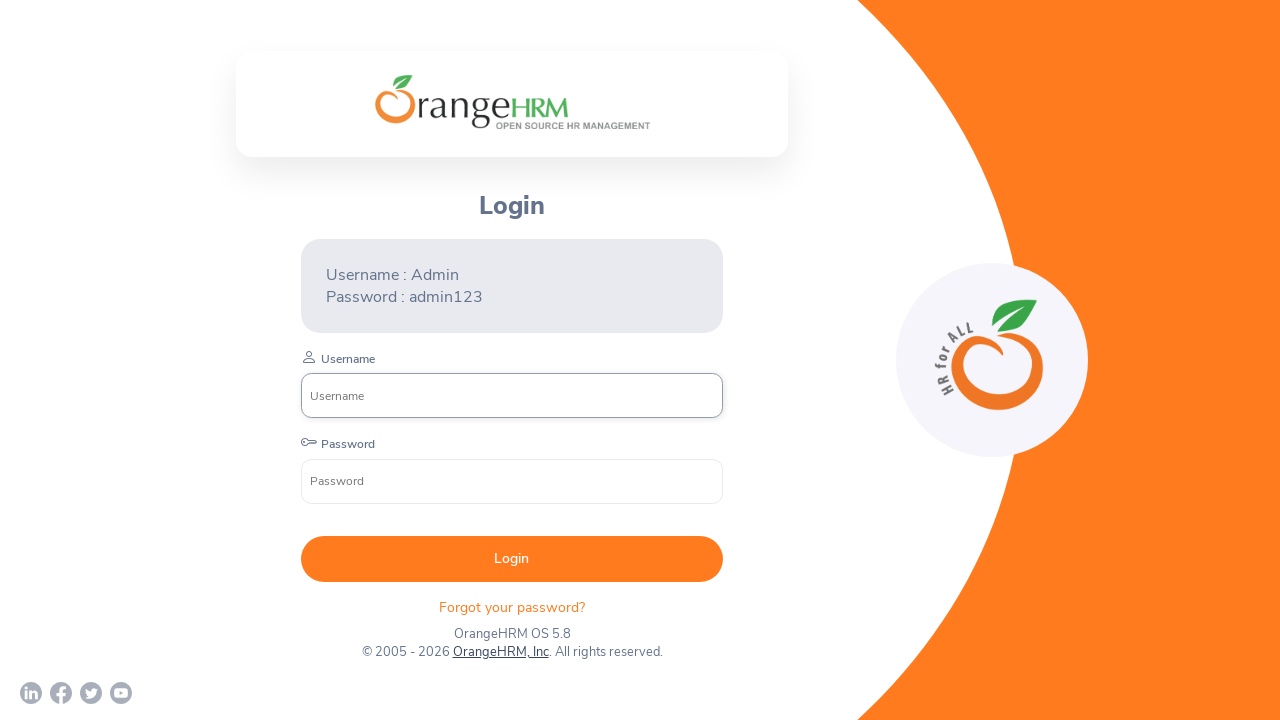

Navigated to OrangeHRM demo page and verified login form appeared
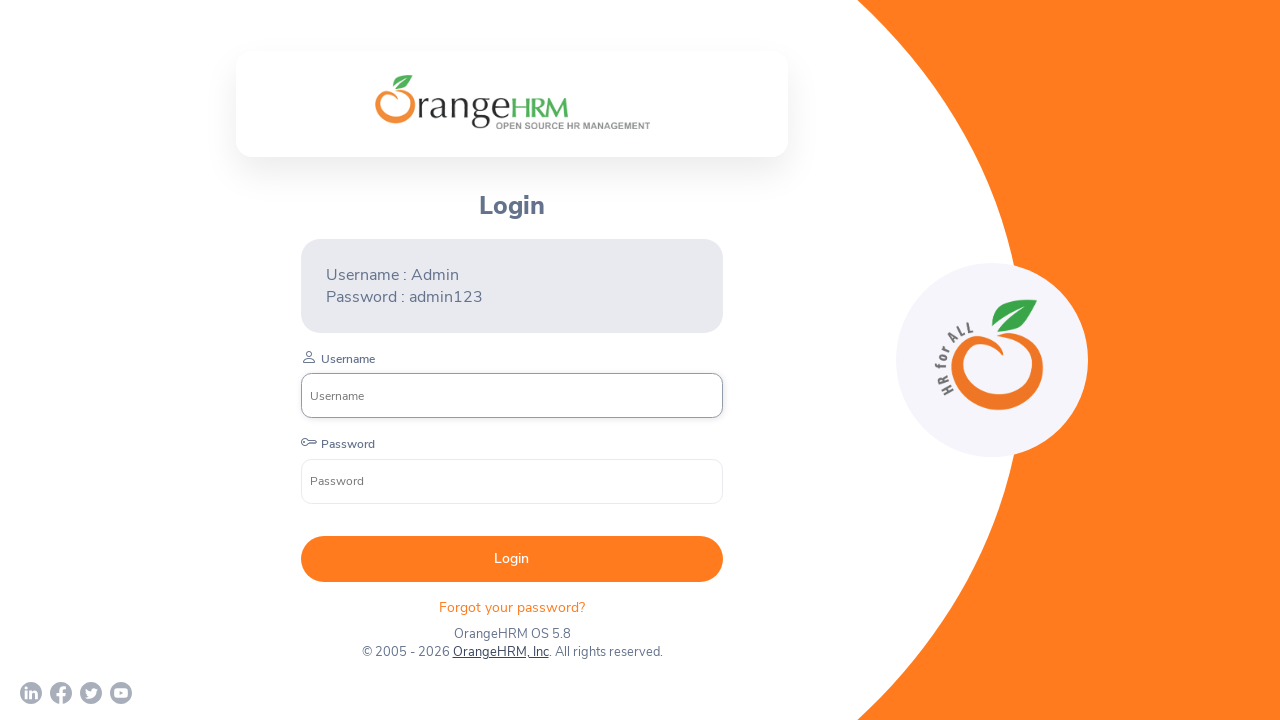

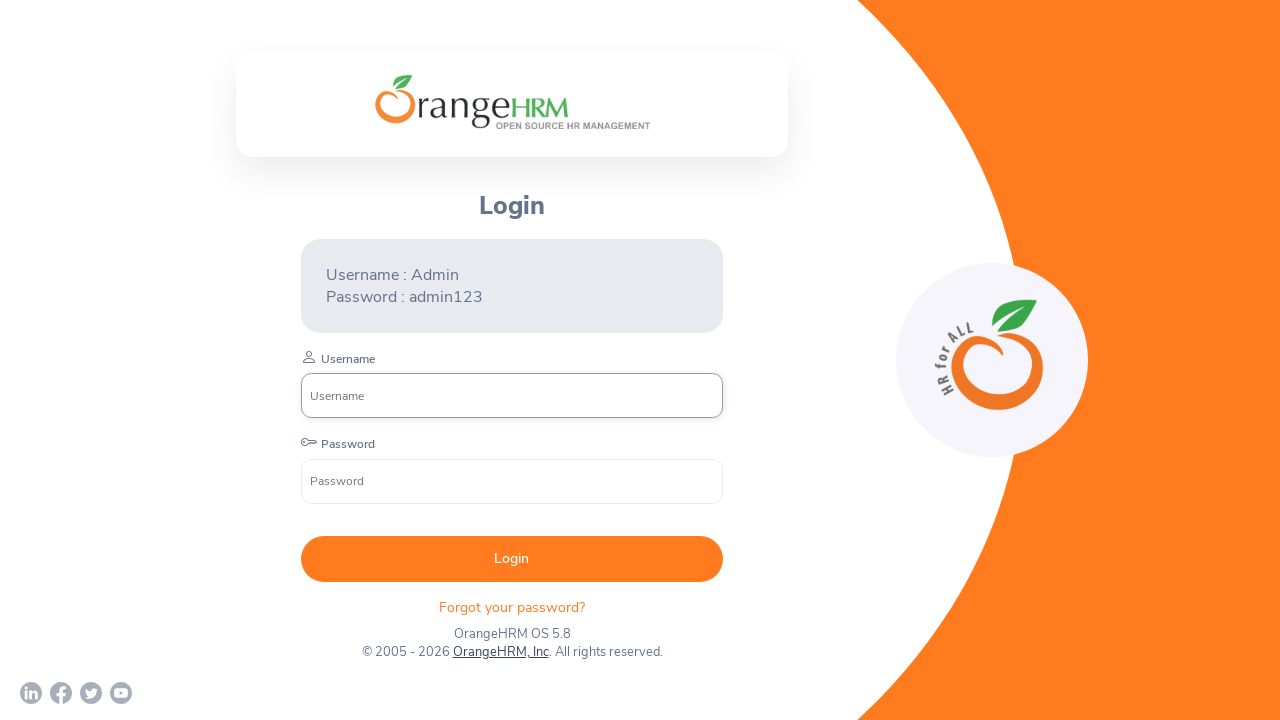